Tests AJIO's search and filter functionality by searching for bags, applying gender and category filters, and verifying that products are displayed

Starting URL: https://www.ajio.com/

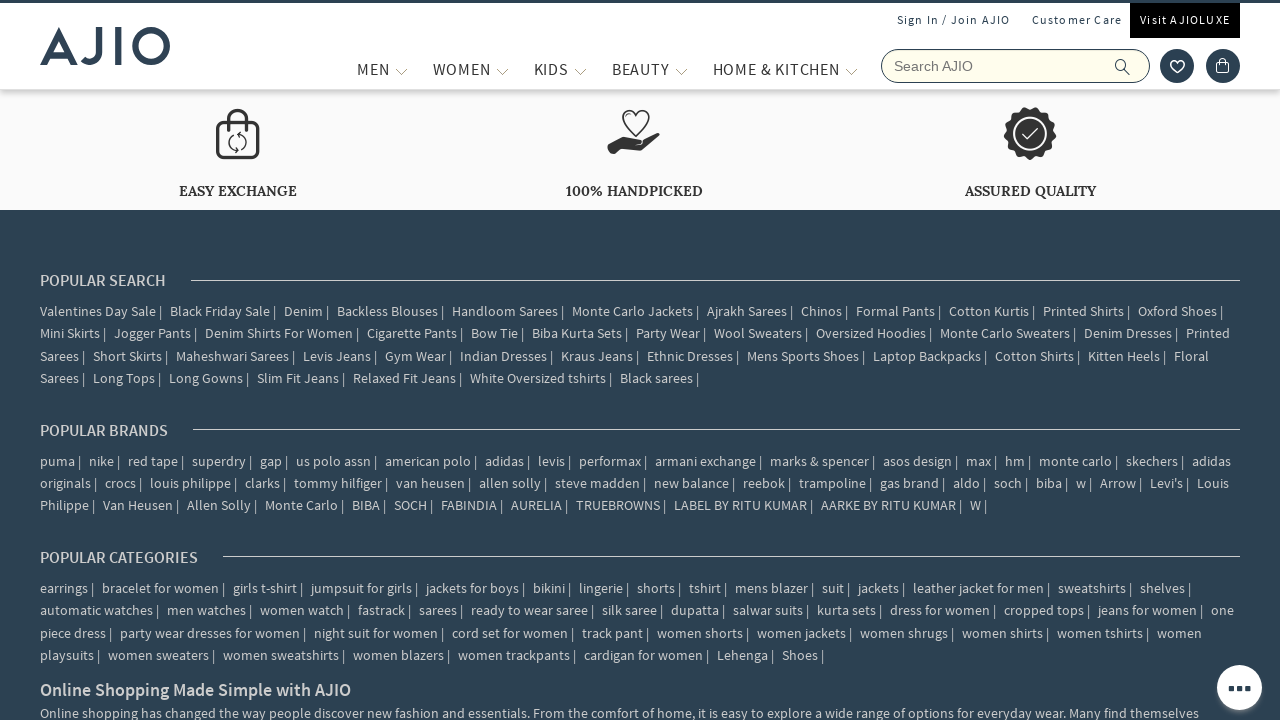

Filled search field with 'bags' on input[name='searchVal']
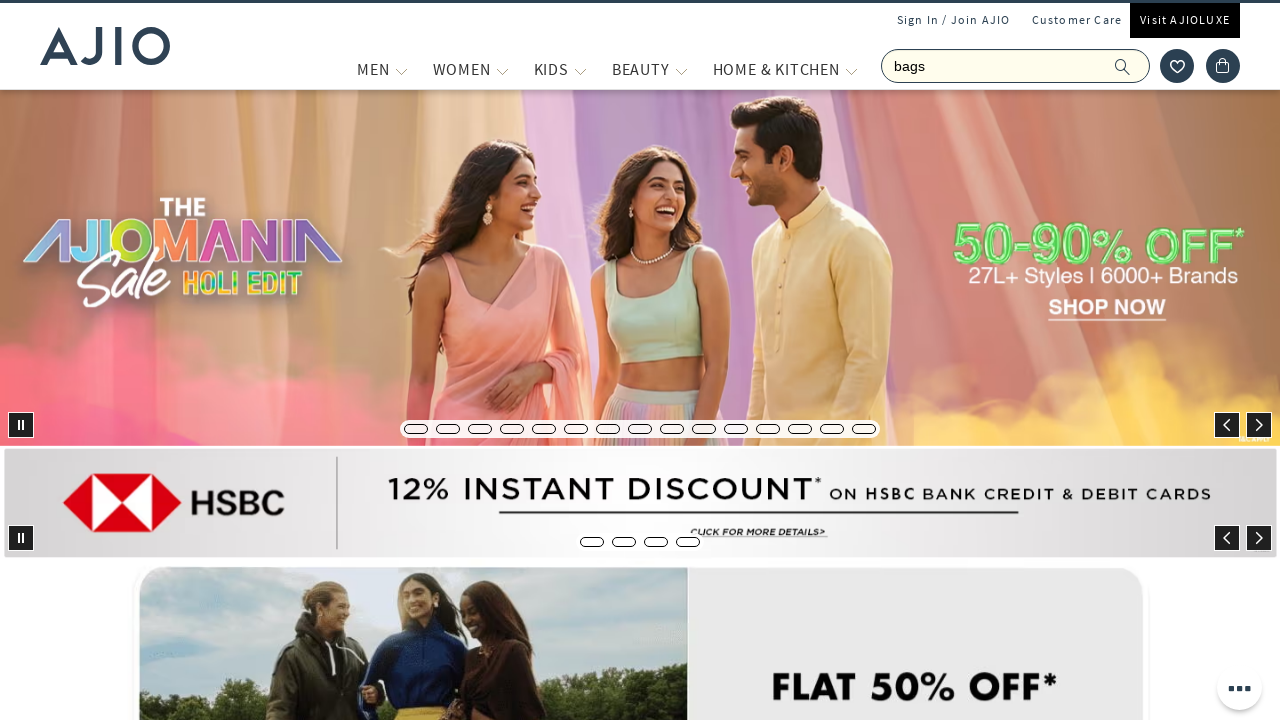

Pressed Enter to search for bags on input[name='searchVal']
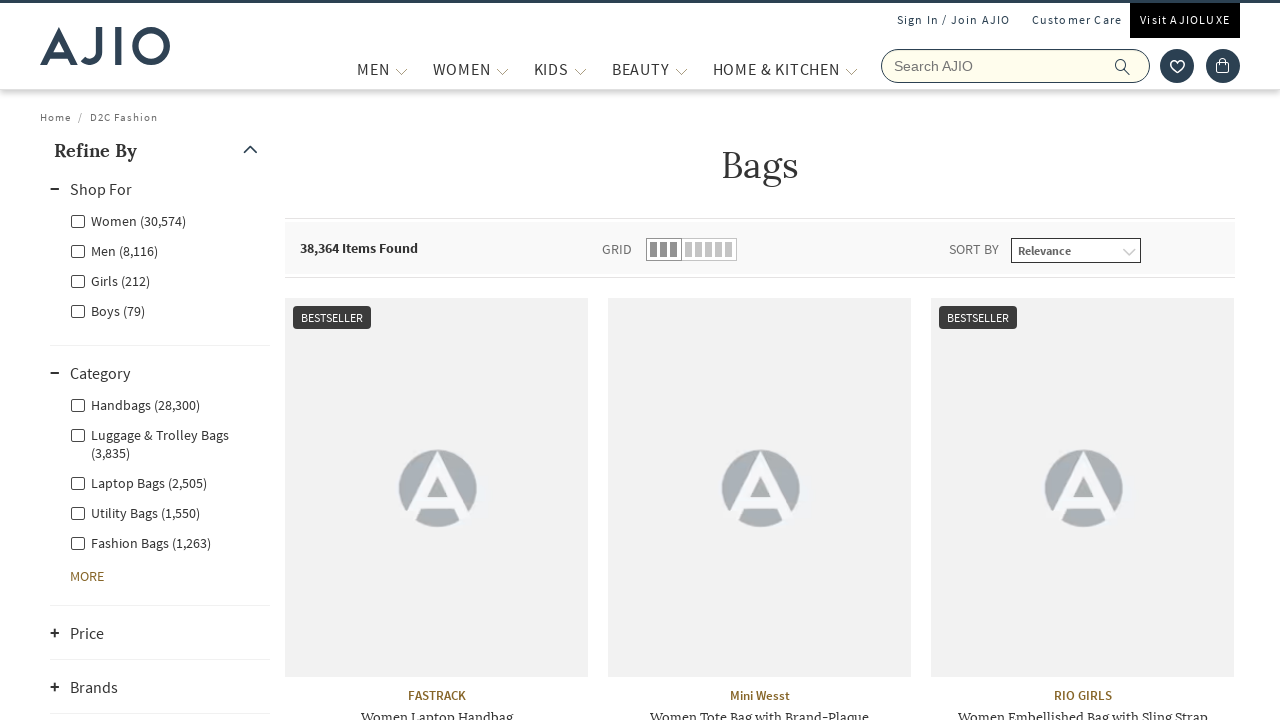

Applied Men gender filter at (114, 250) on xpath=//label[@for='Men']
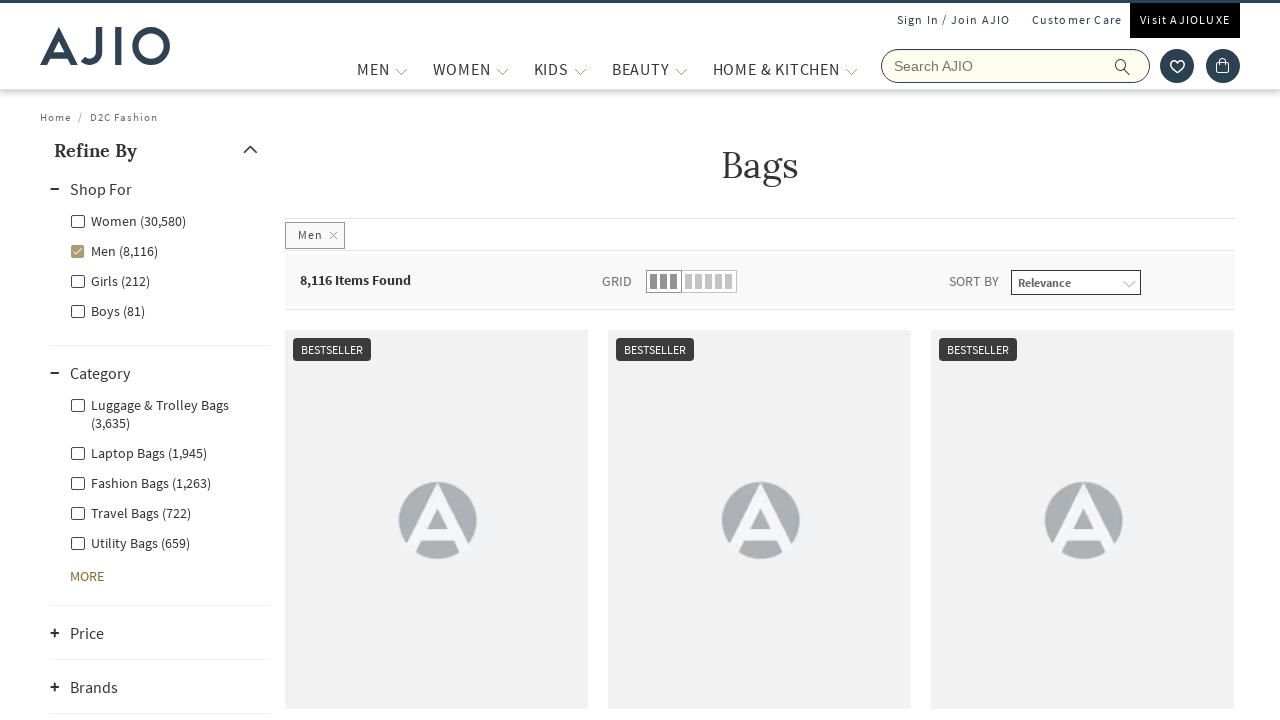

Waited 2 seconds for Men filter to apply
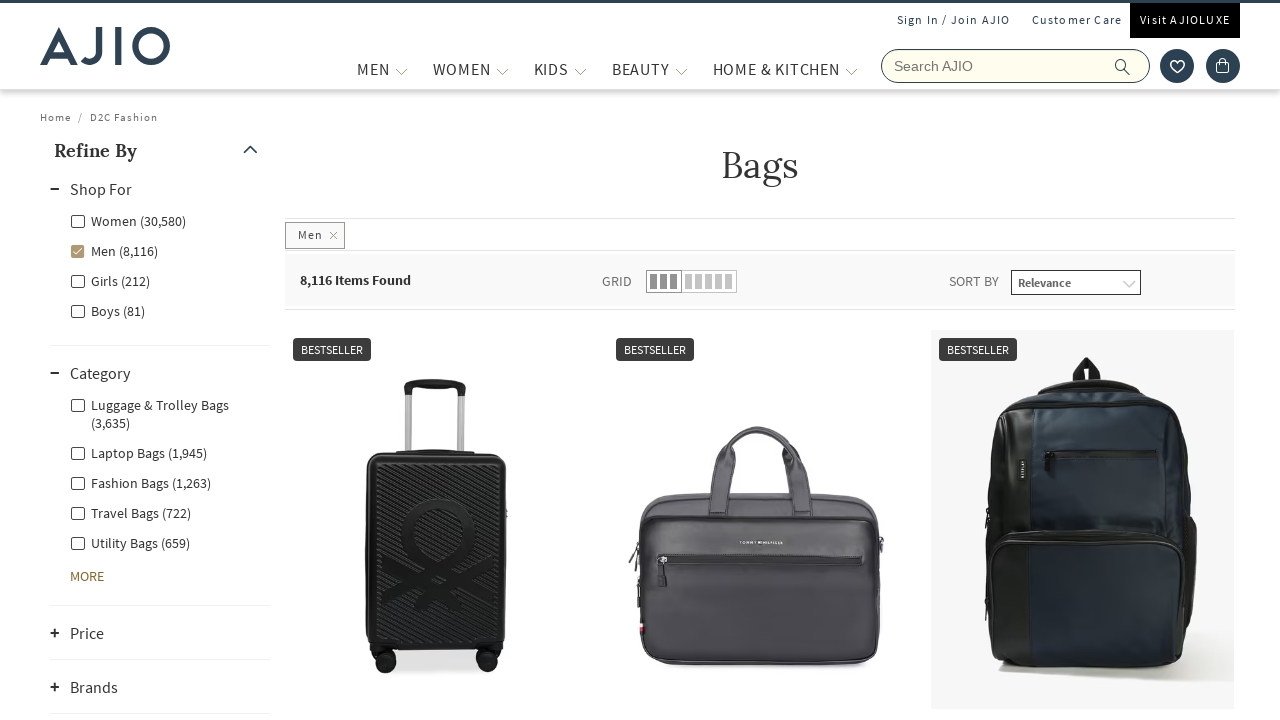

Applied Fashion Bags category filter at (140, 482) on xpath=//label[contains(text(),'Fashion Bags')]
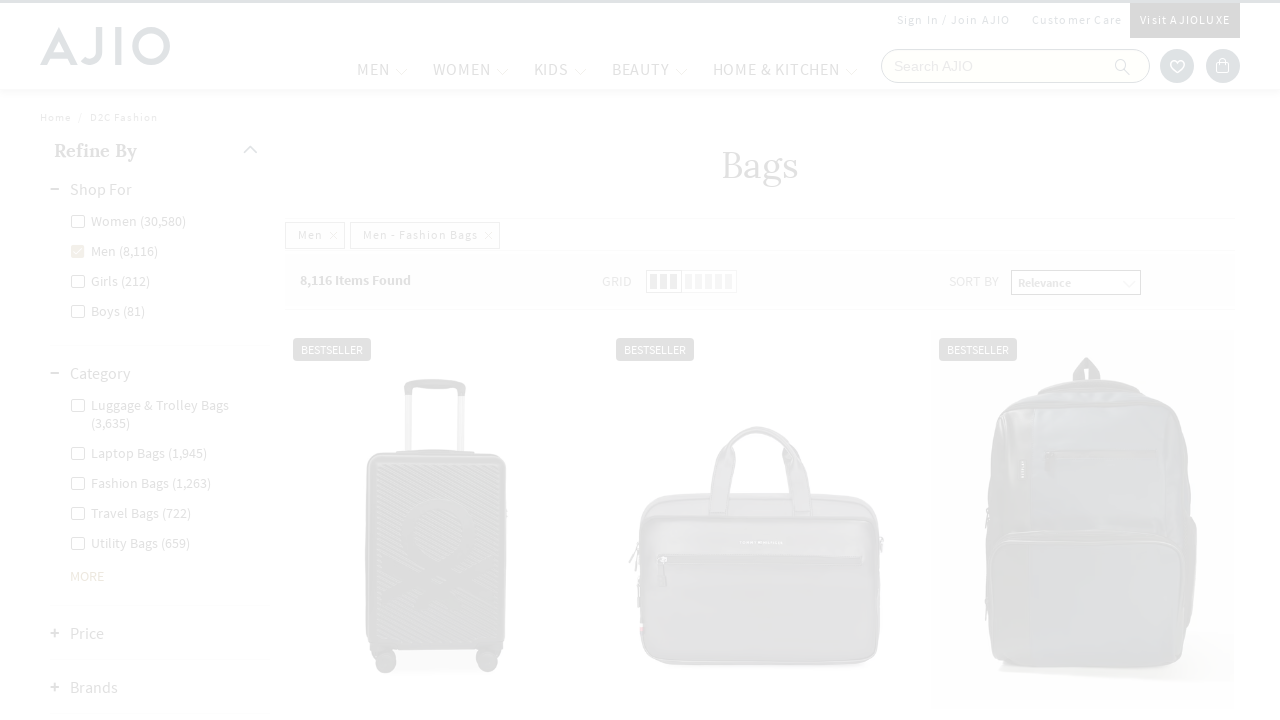

Waited 3 seconds for products to load
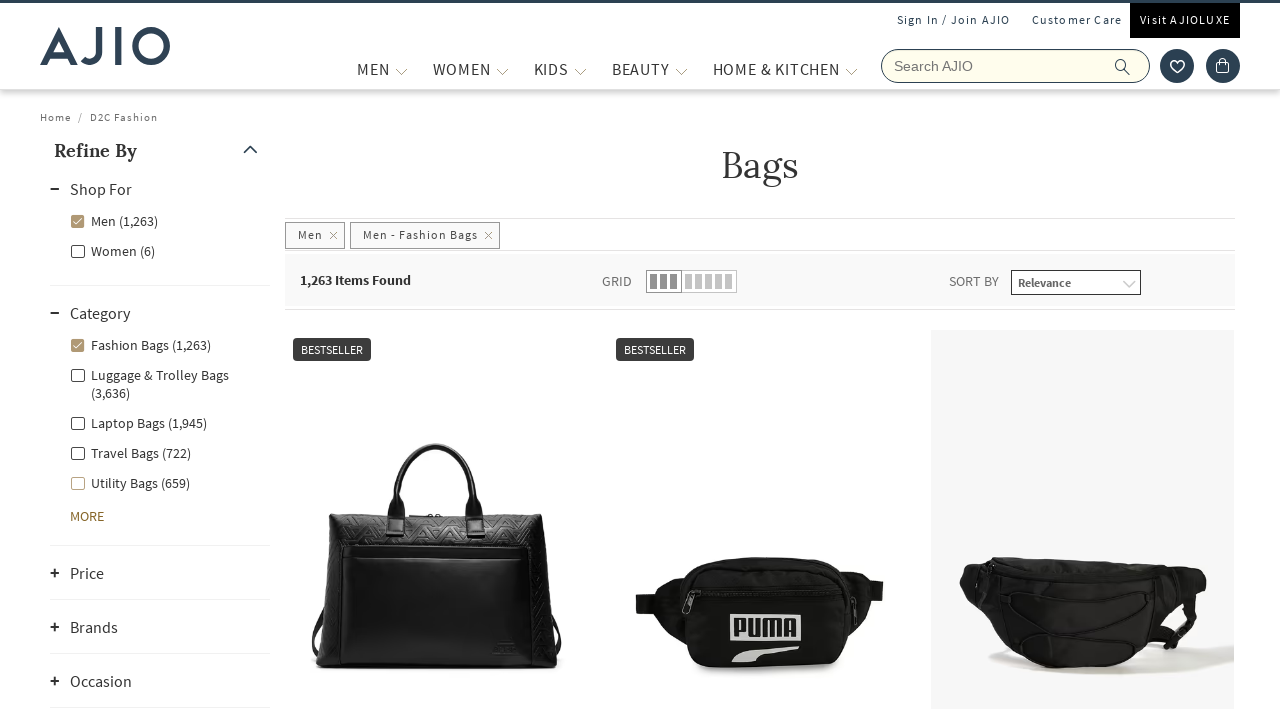

Verified product count element is displayed
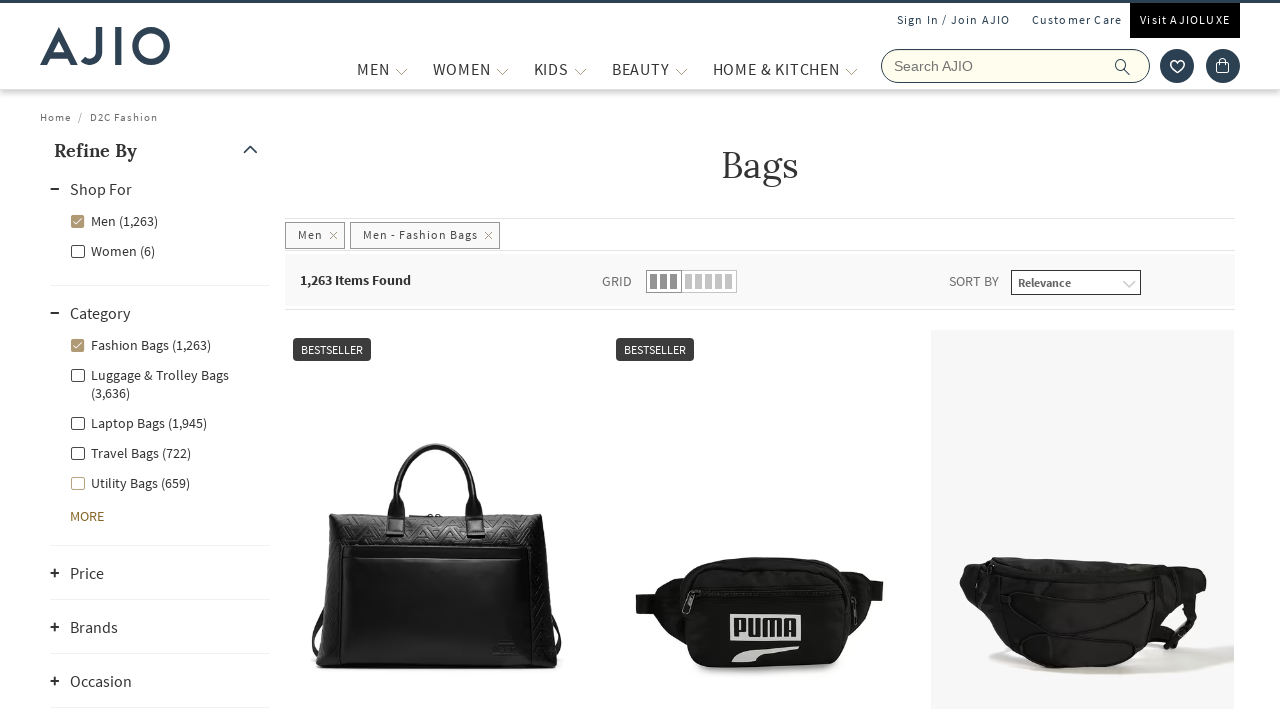

Verified product brand elements are displayed
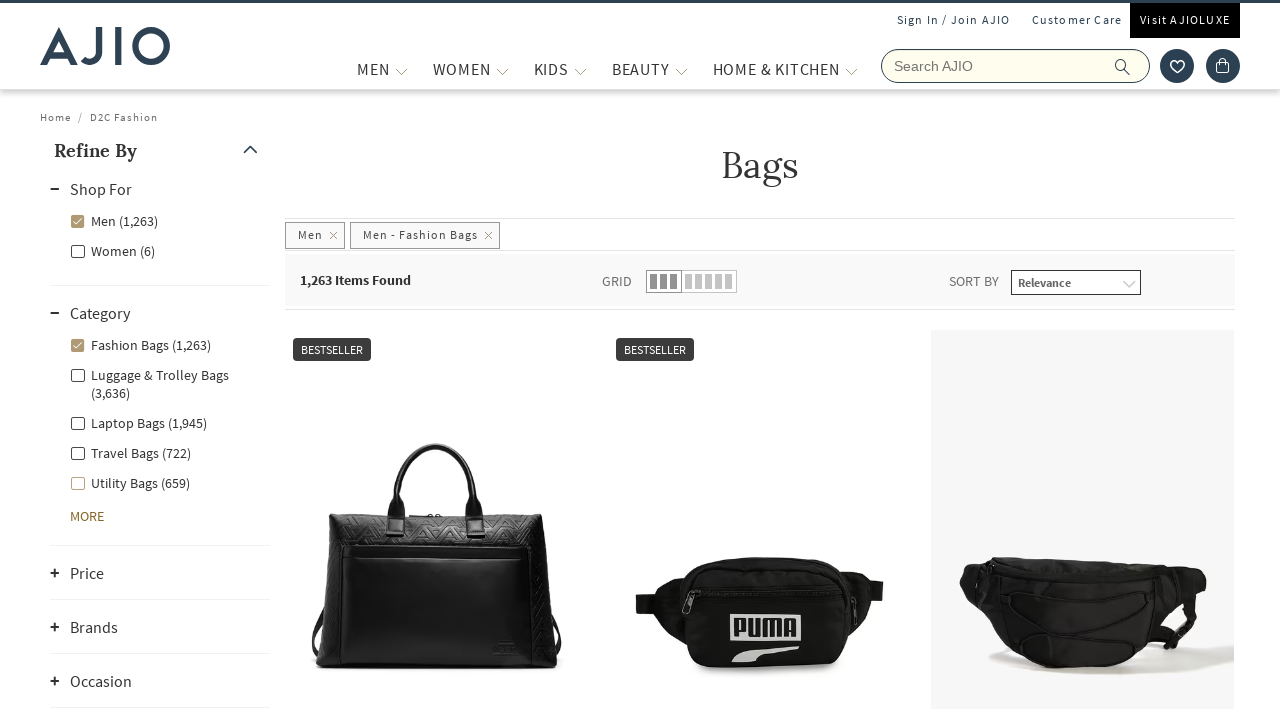

Verified product name elements are displayed
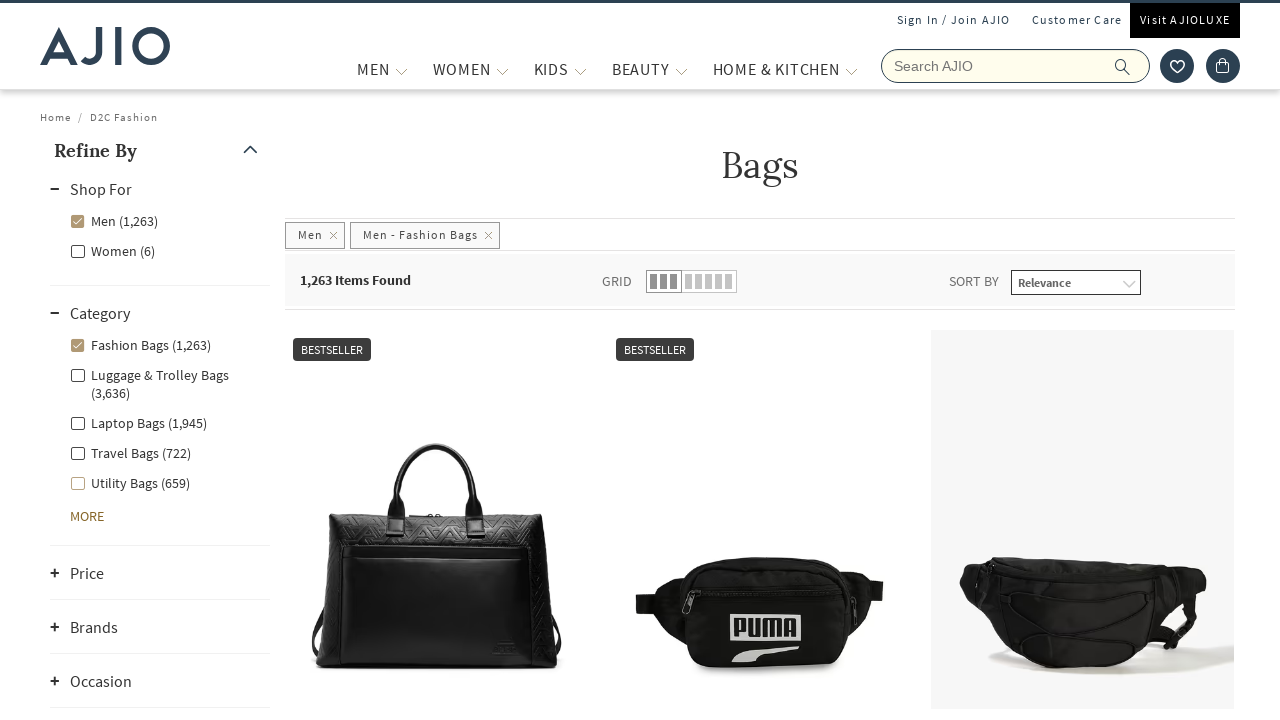

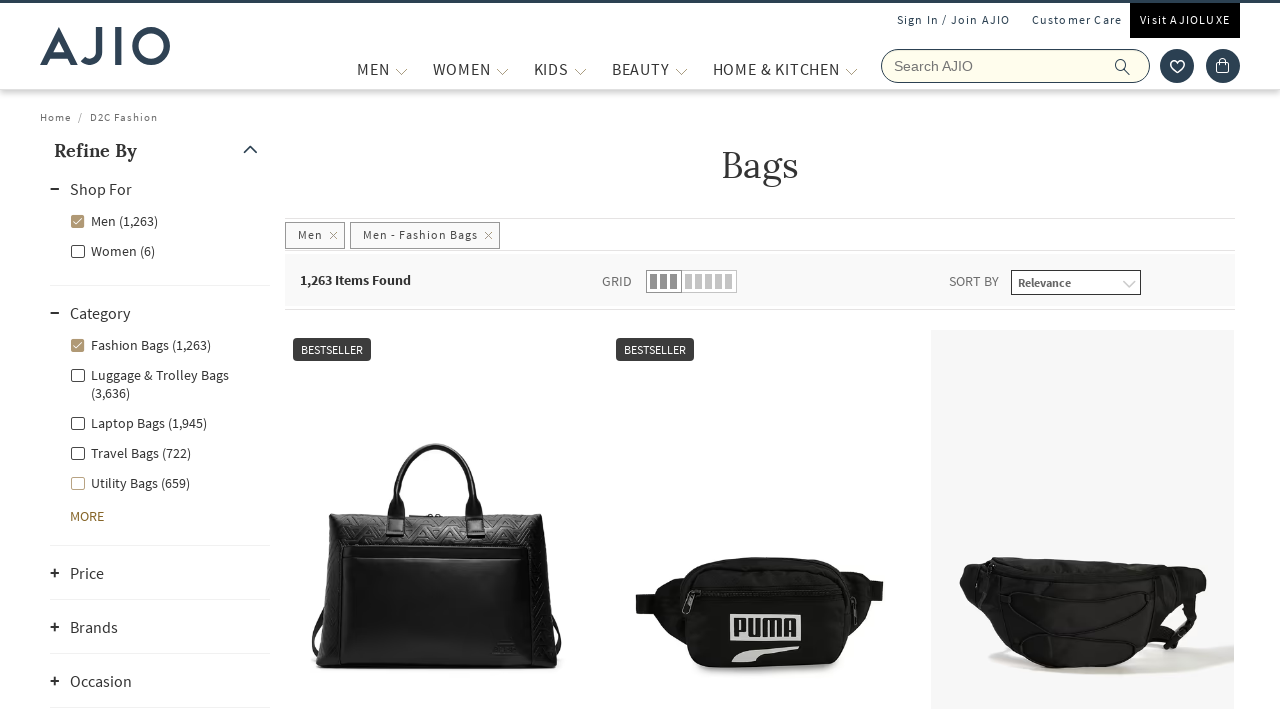